Tests browser navigation by navigating to a second URL and then using the browser's back button to return to the previous page

Starting URL: https://www.tutorialspoint.com/selenium/practice/selenium_automation_practice.php

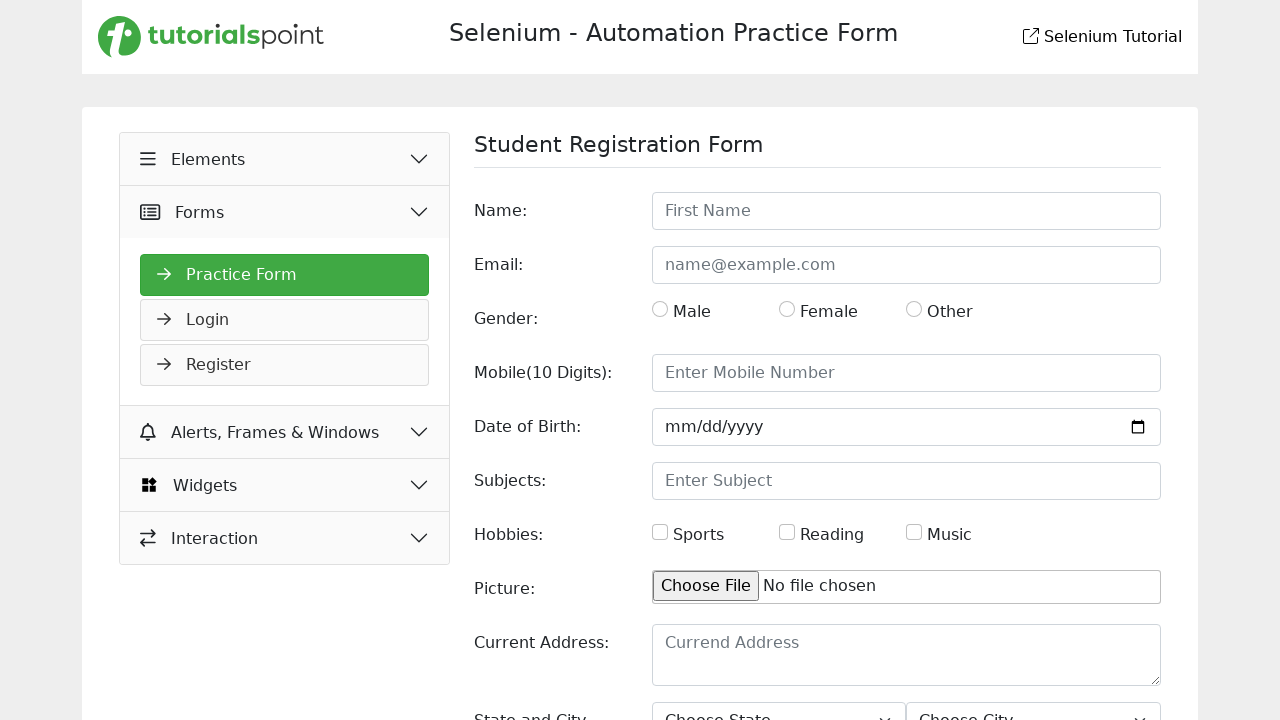

Navigated to second URL (Daraz.com.bd)
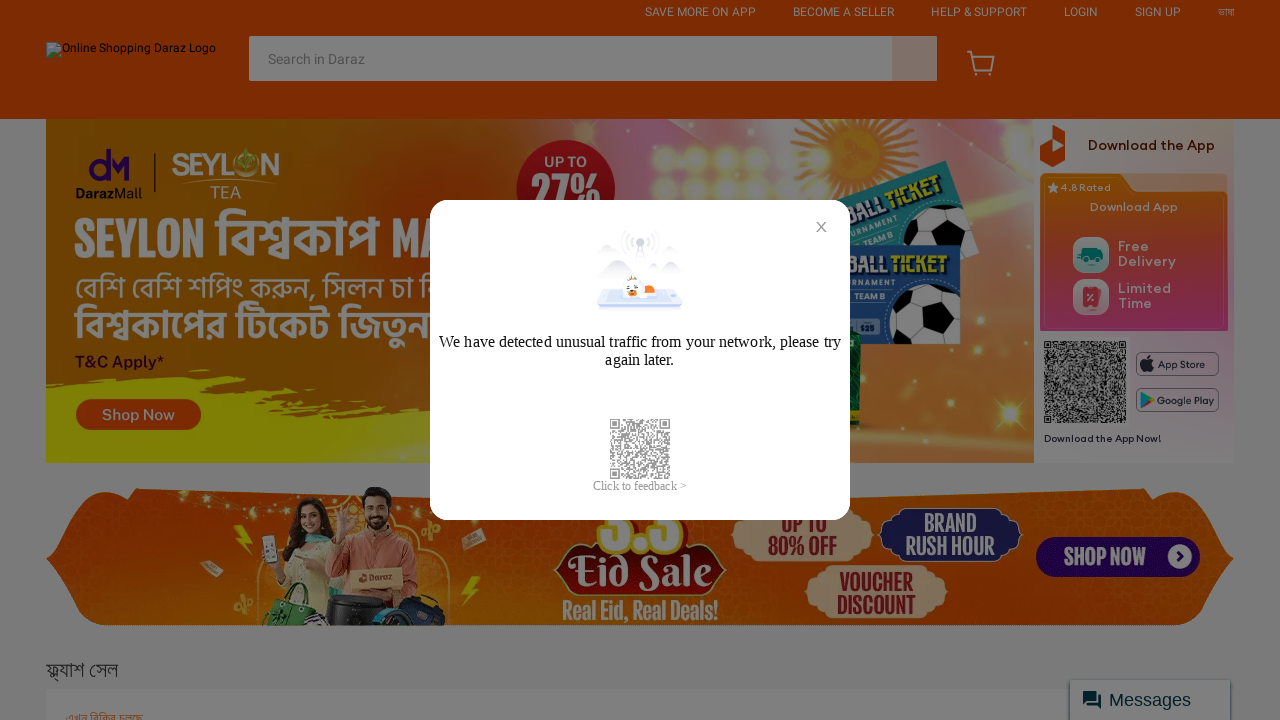

Used browser back button to return to previous page
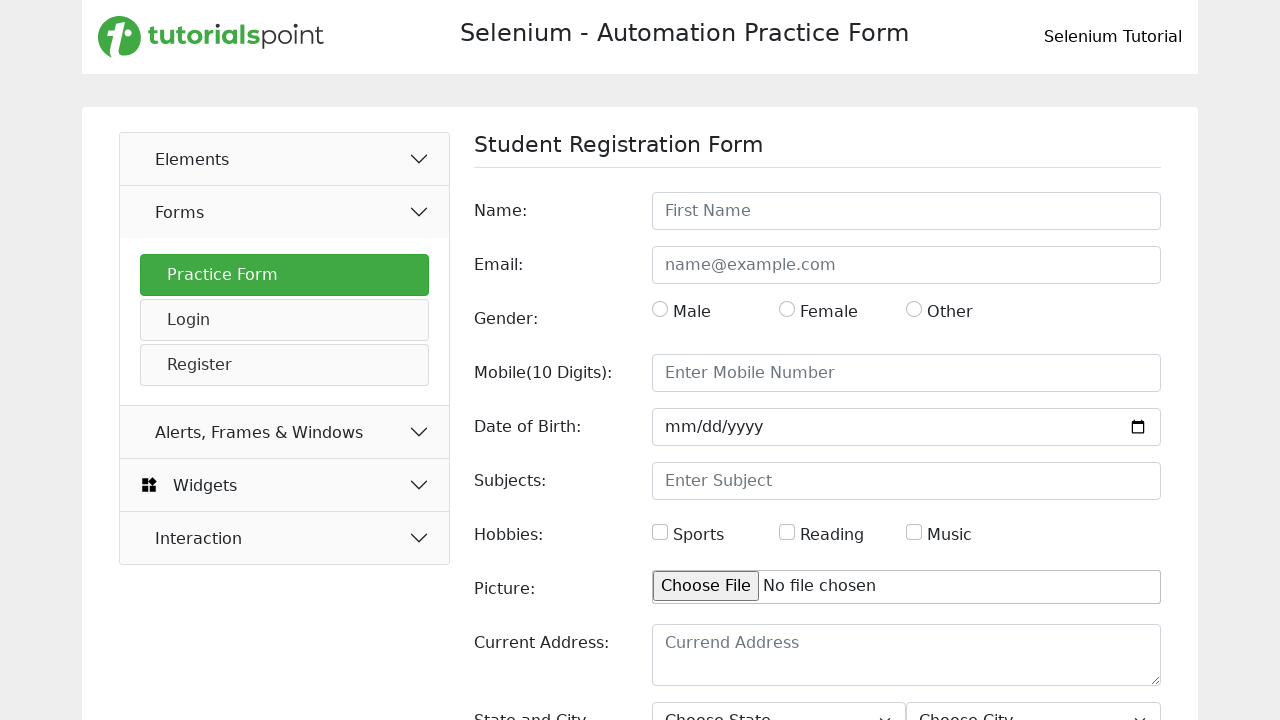

Previous page finished loading
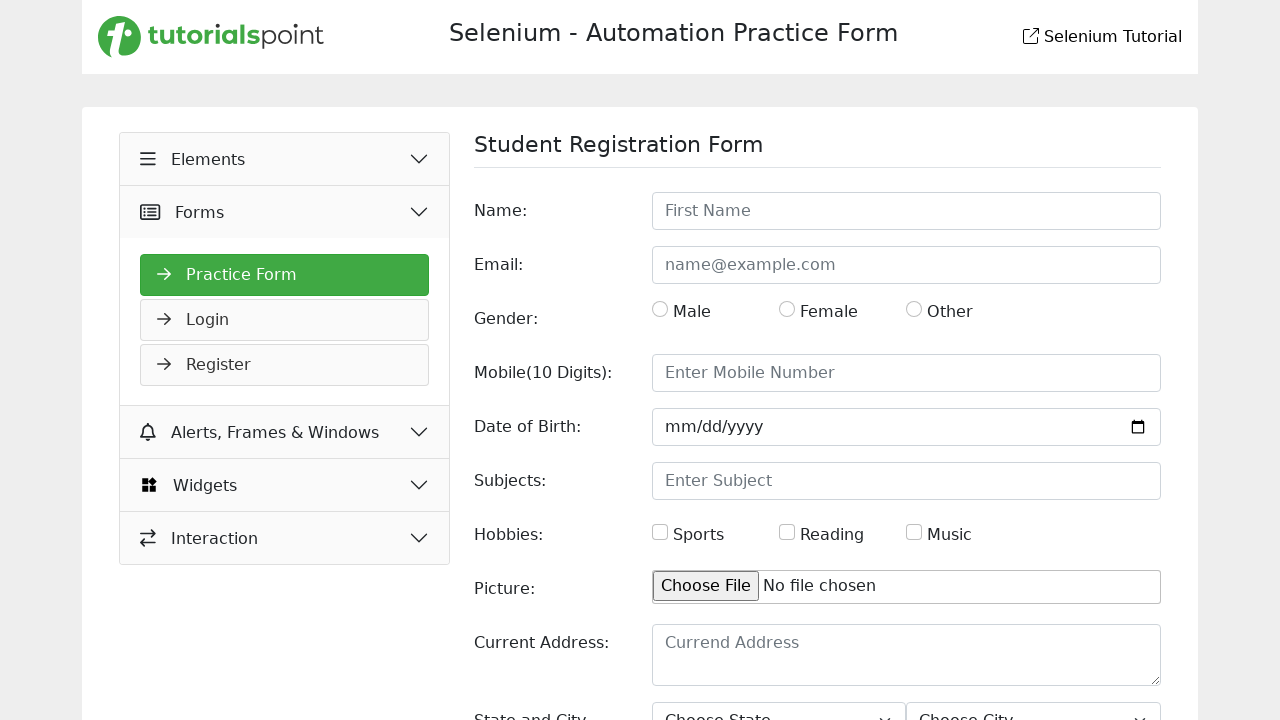

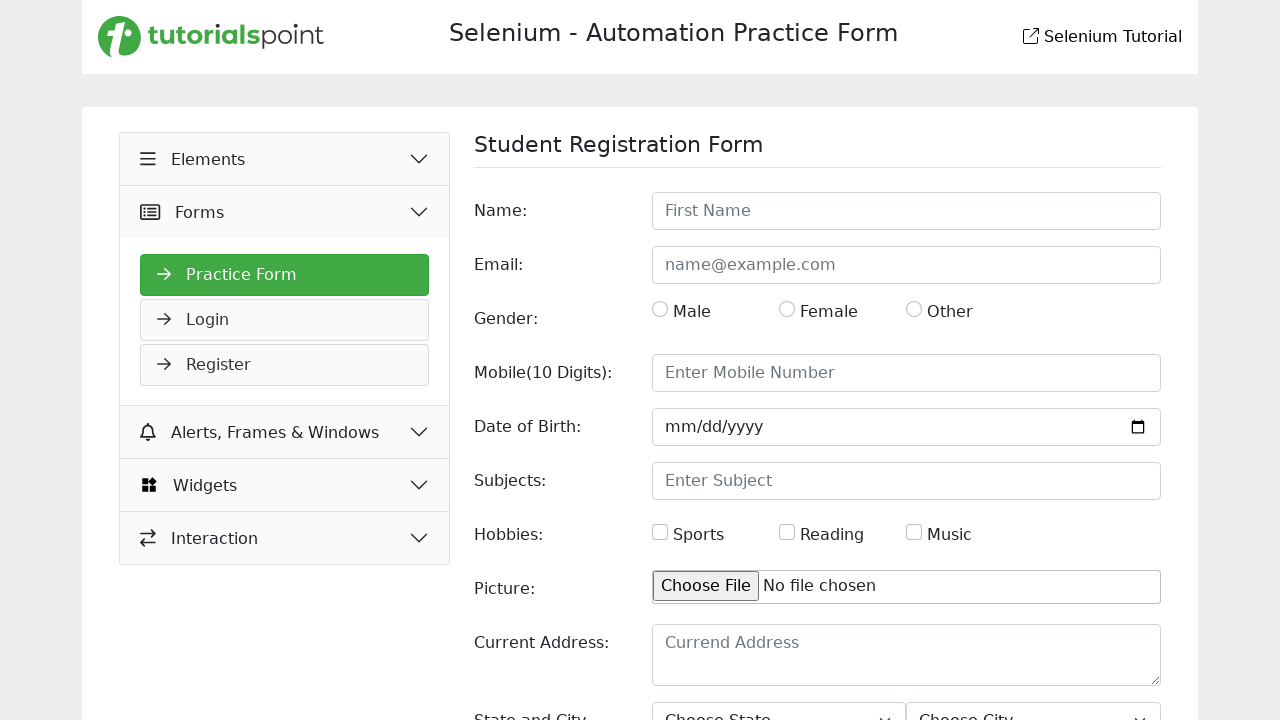